Tests file upload functionality by uploading a file and verifying the upload success message is displayed

Starting URL: https://practice.cydeo.com/upload

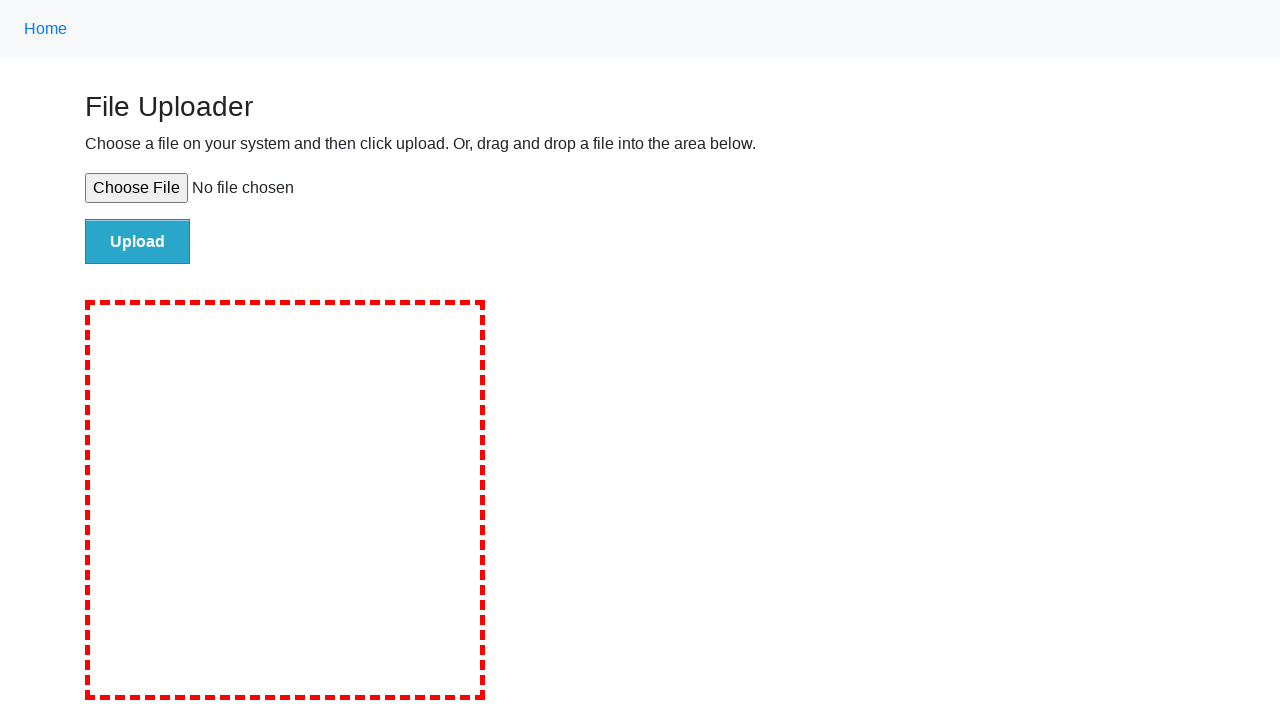

Created temporary test file with content
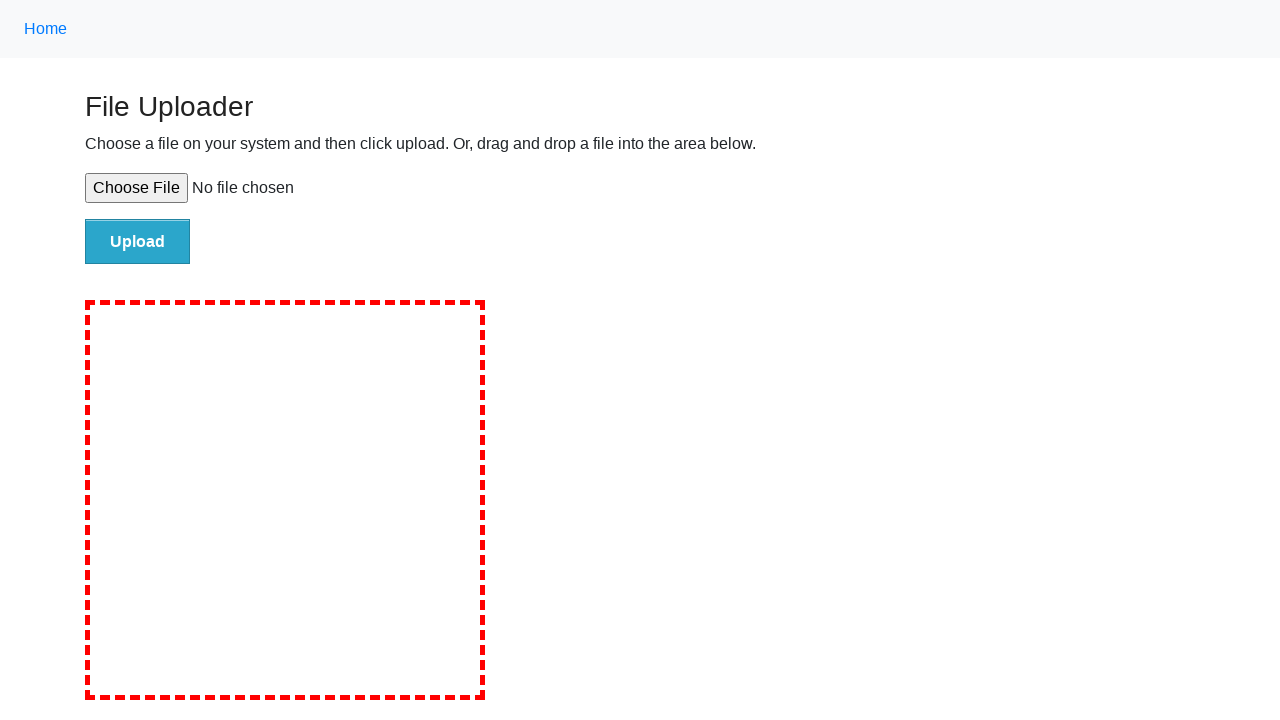

Set input file to upload temporary test file
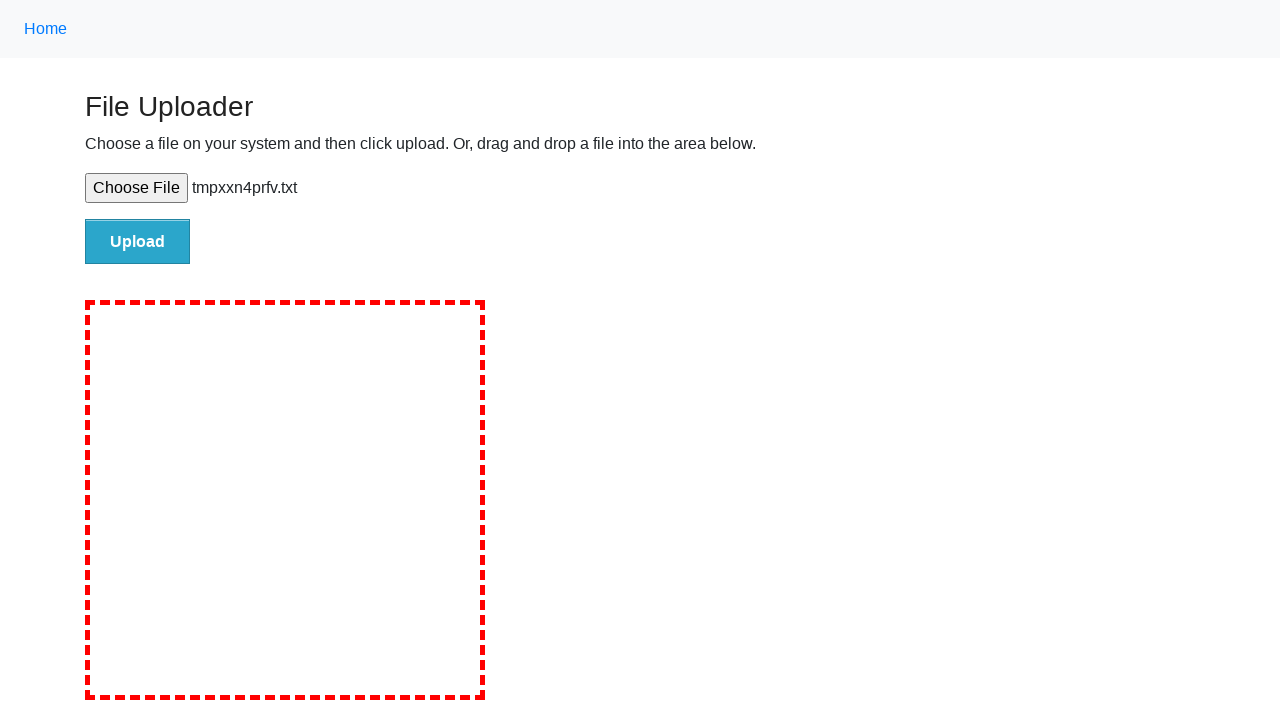

Clicked file submit button to upload at (138, 241) on #file-submit
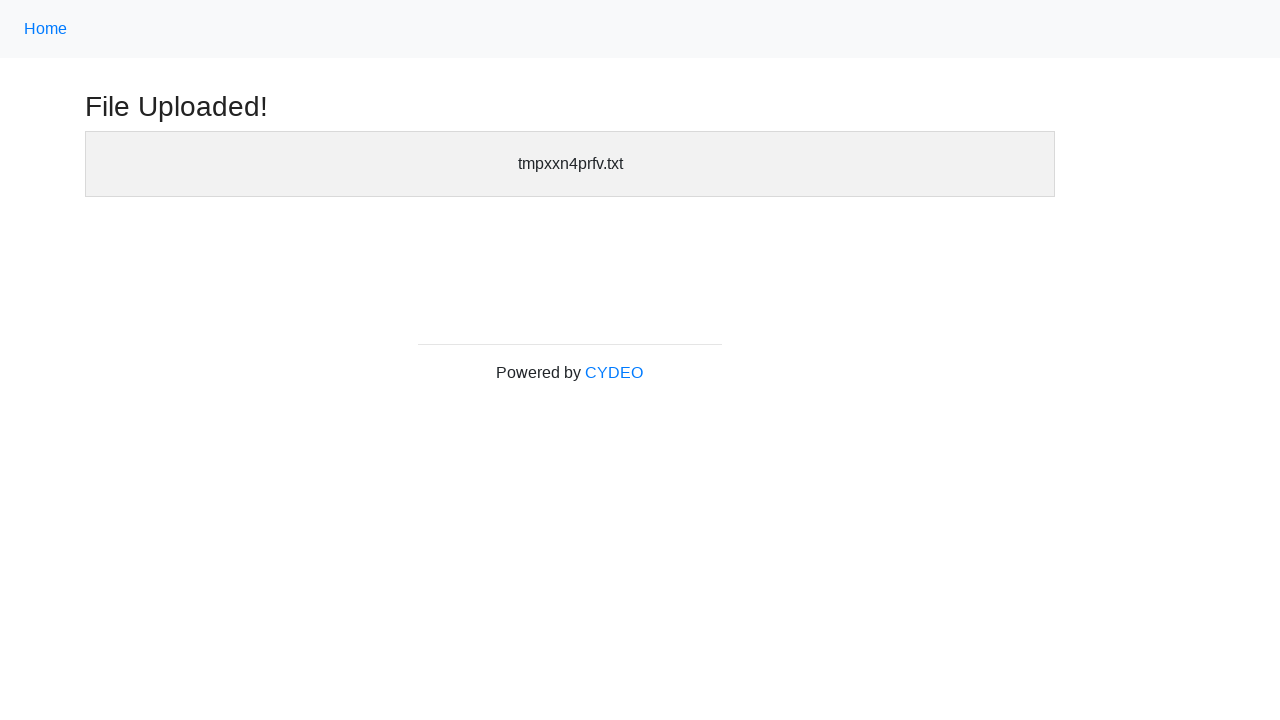

Upload success message element appeared
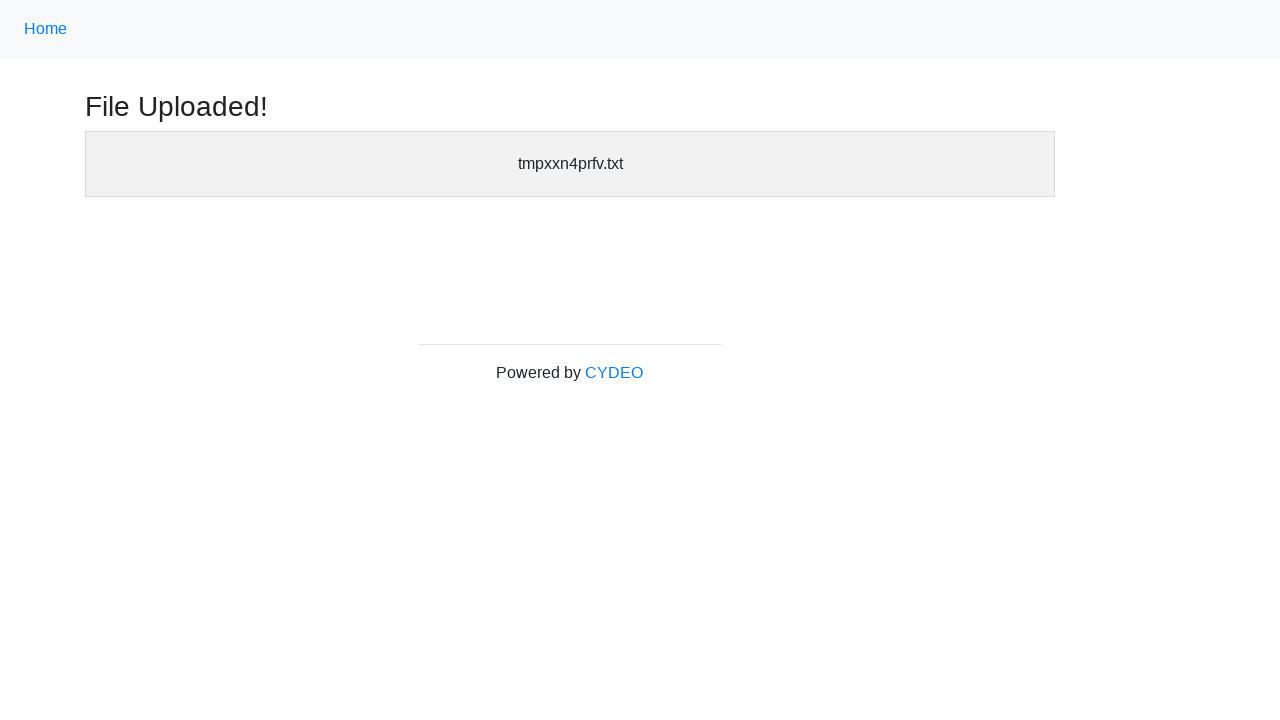

Verified upload success message is visible
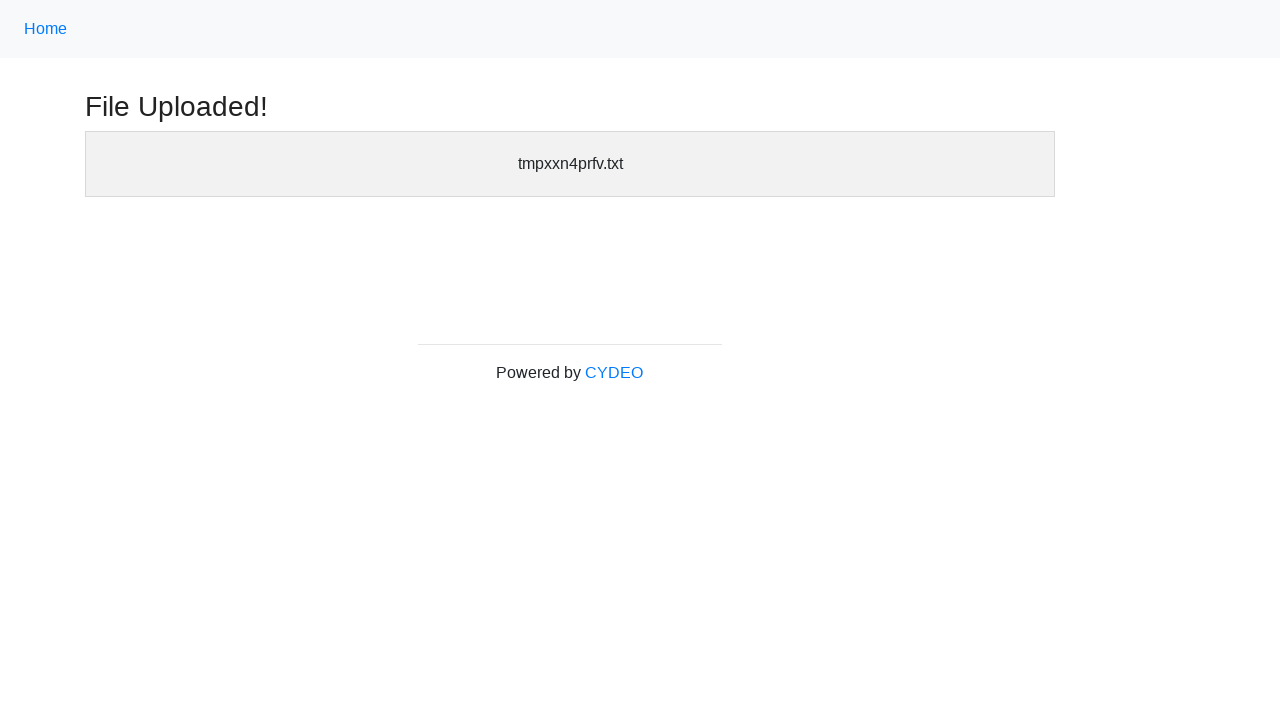

Cleaned up temporary test file
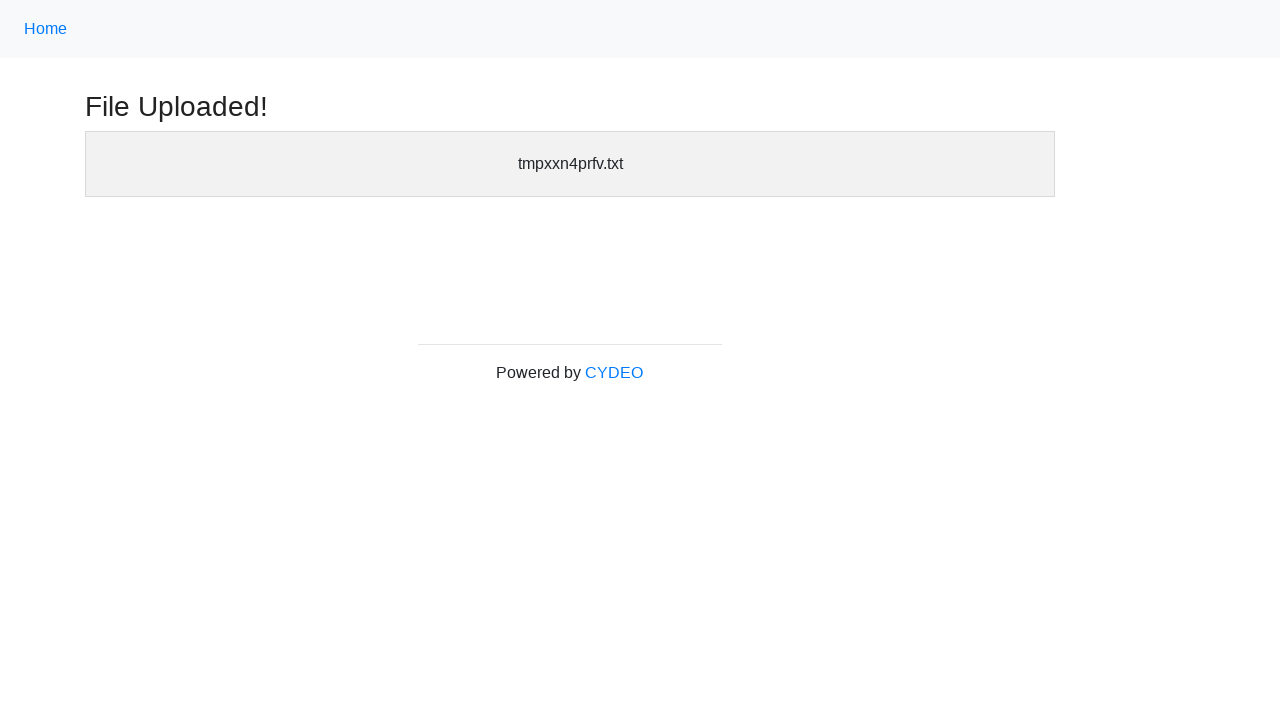

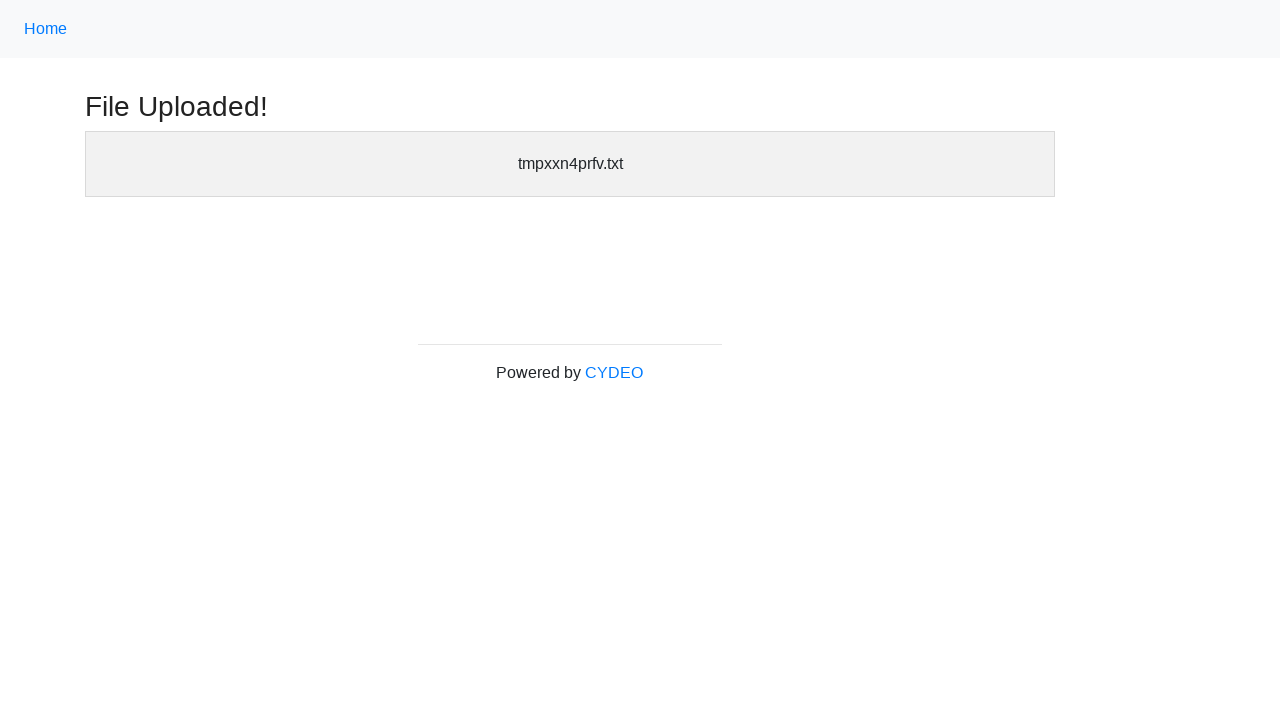